Tests that the dynamic Home link opens the home page in a new tab

Starting URL: https://demoqa.com

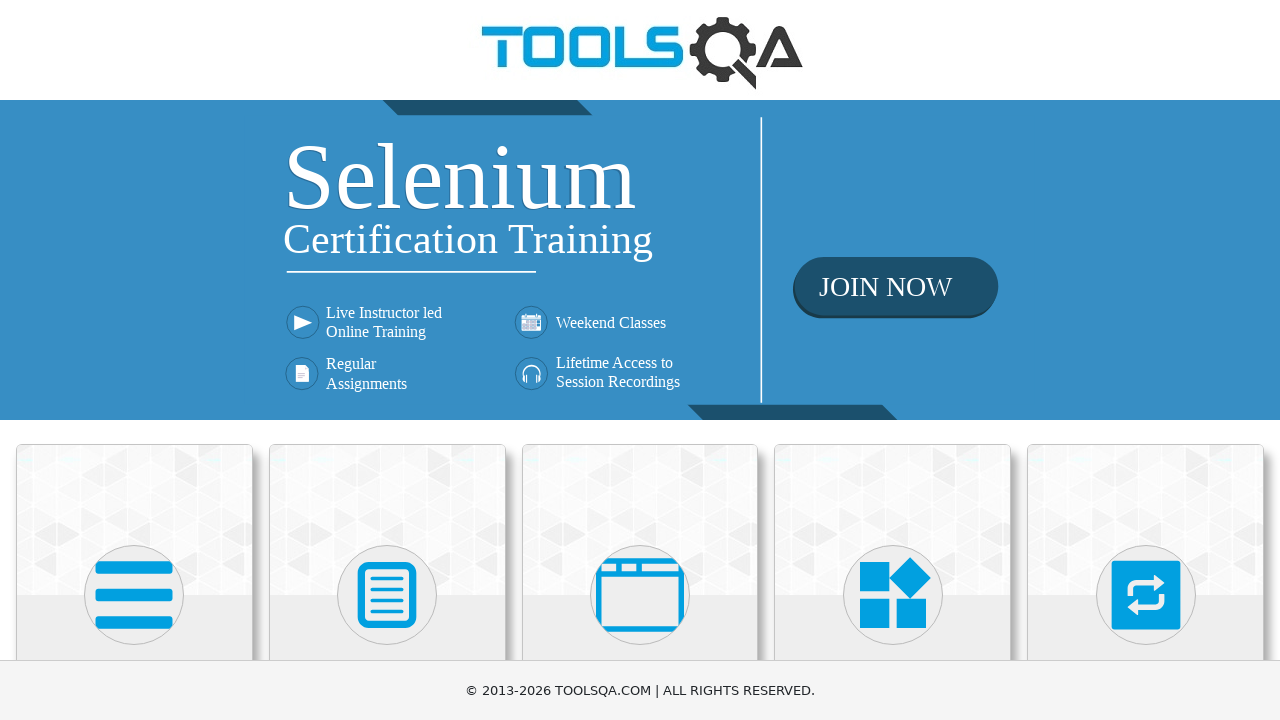

Clicked on Elements card at (134, 520) on .card:has-text('Elements')
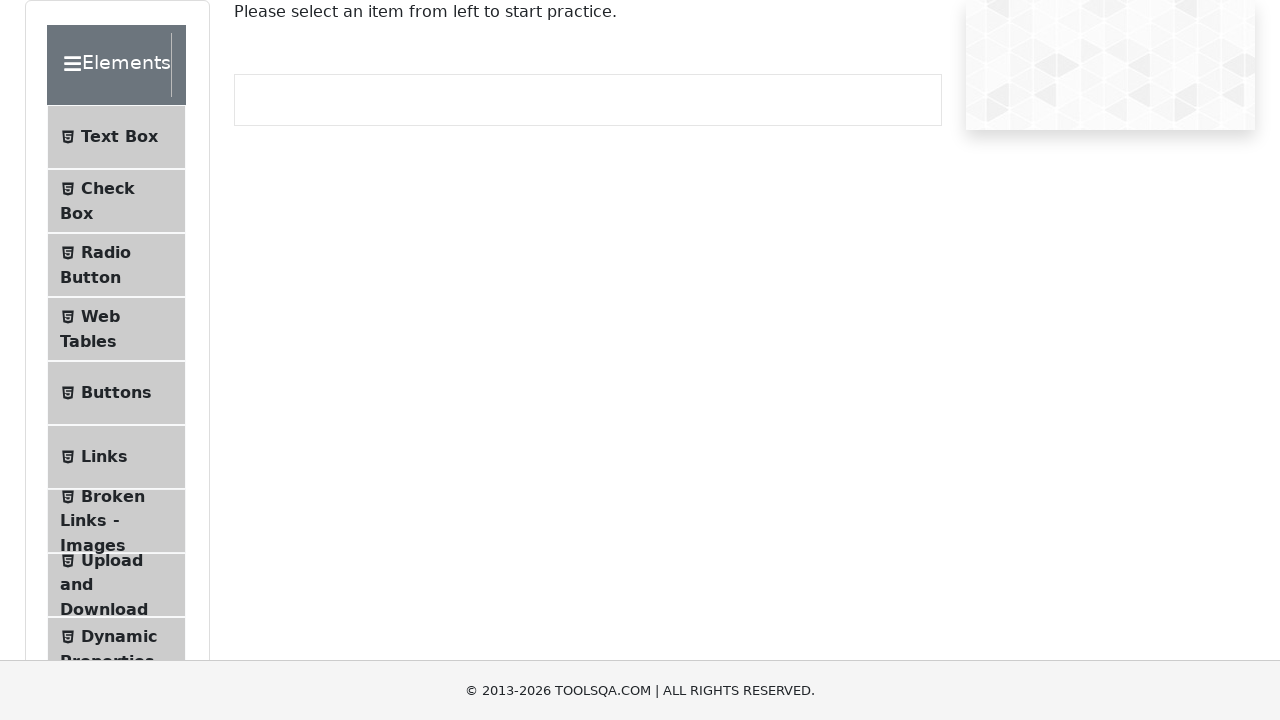

Clicked on Links menu item at (104, 457) on .menu-list >> text=Links
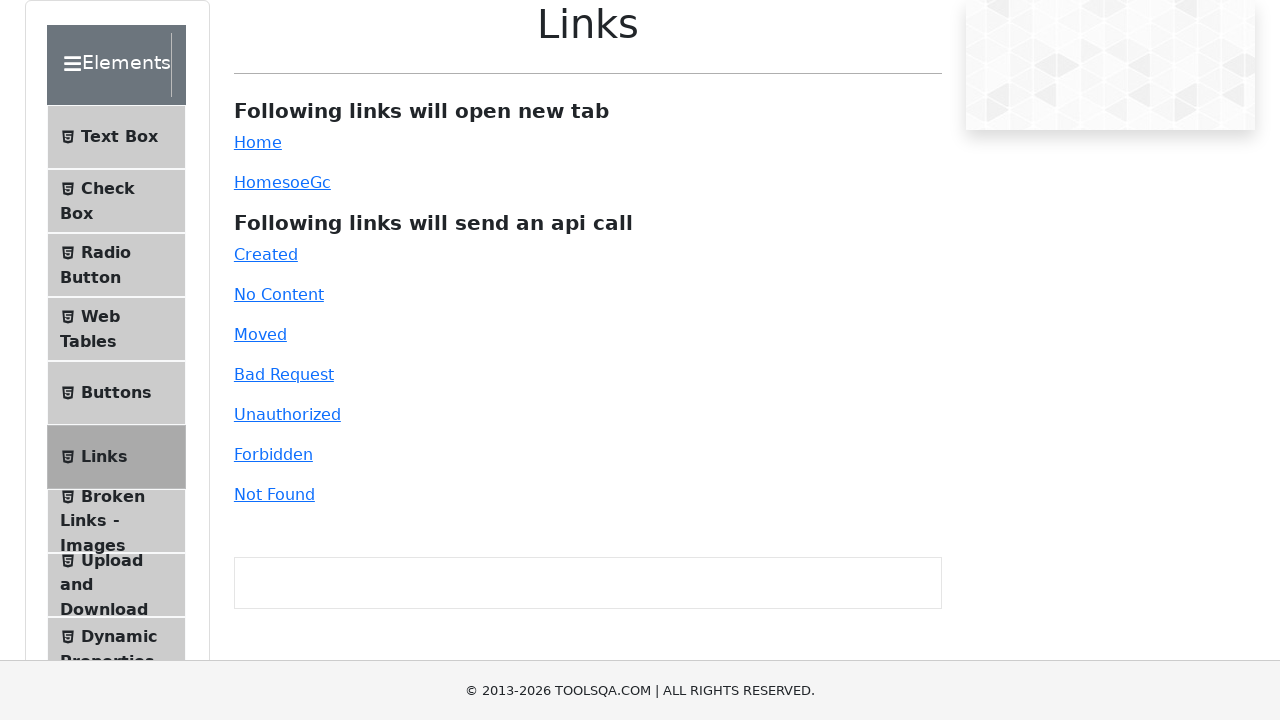

Clicked on dynamic Home link, new tab opened at (258, 182) on #dynamicLink
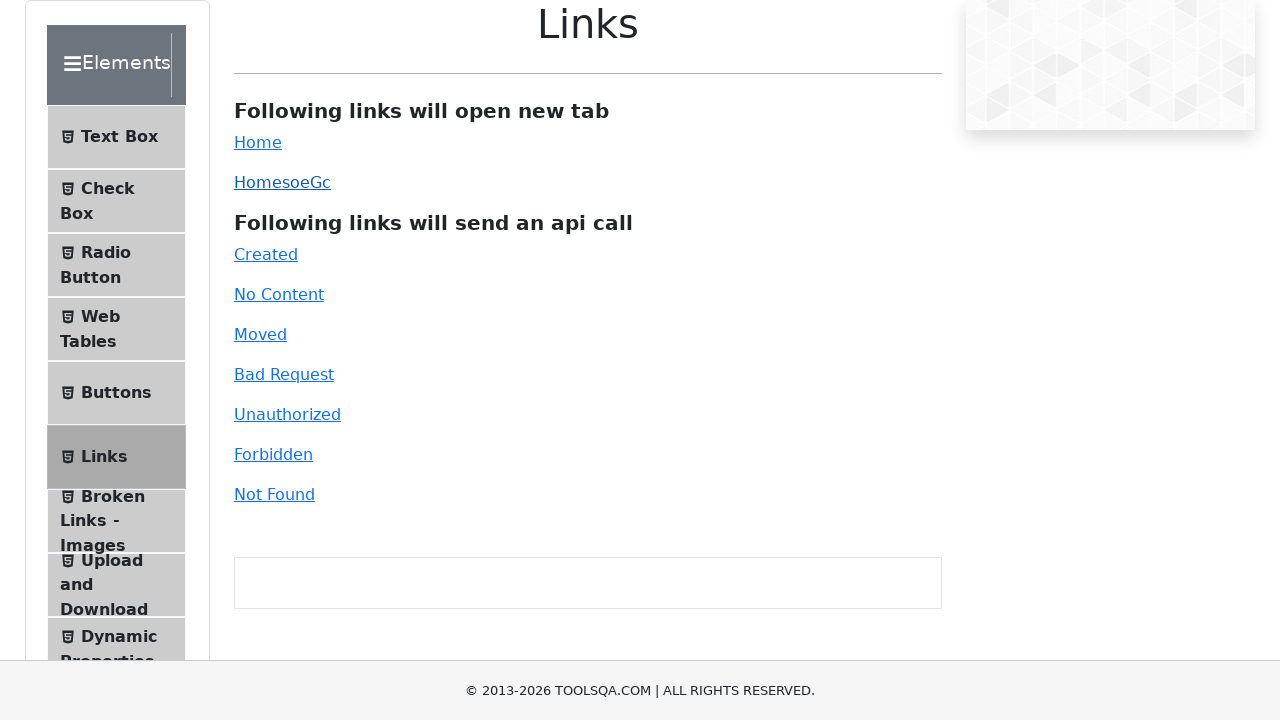

New page loaded completely
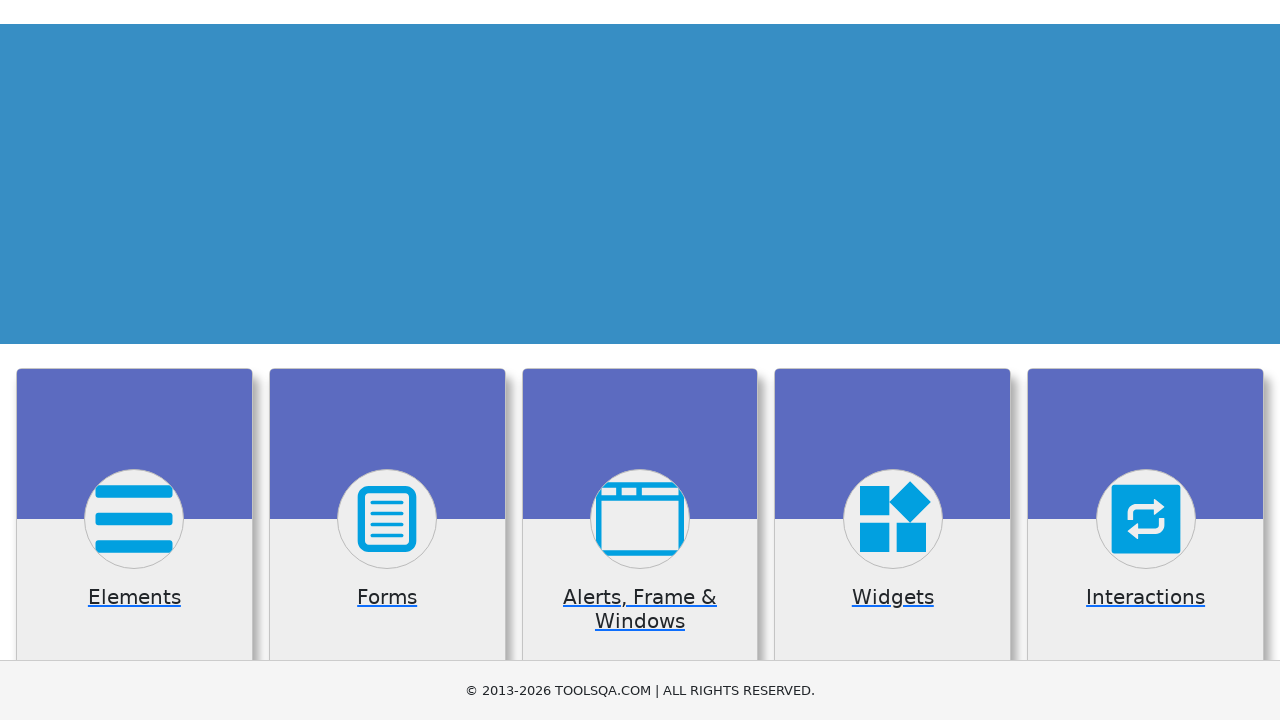

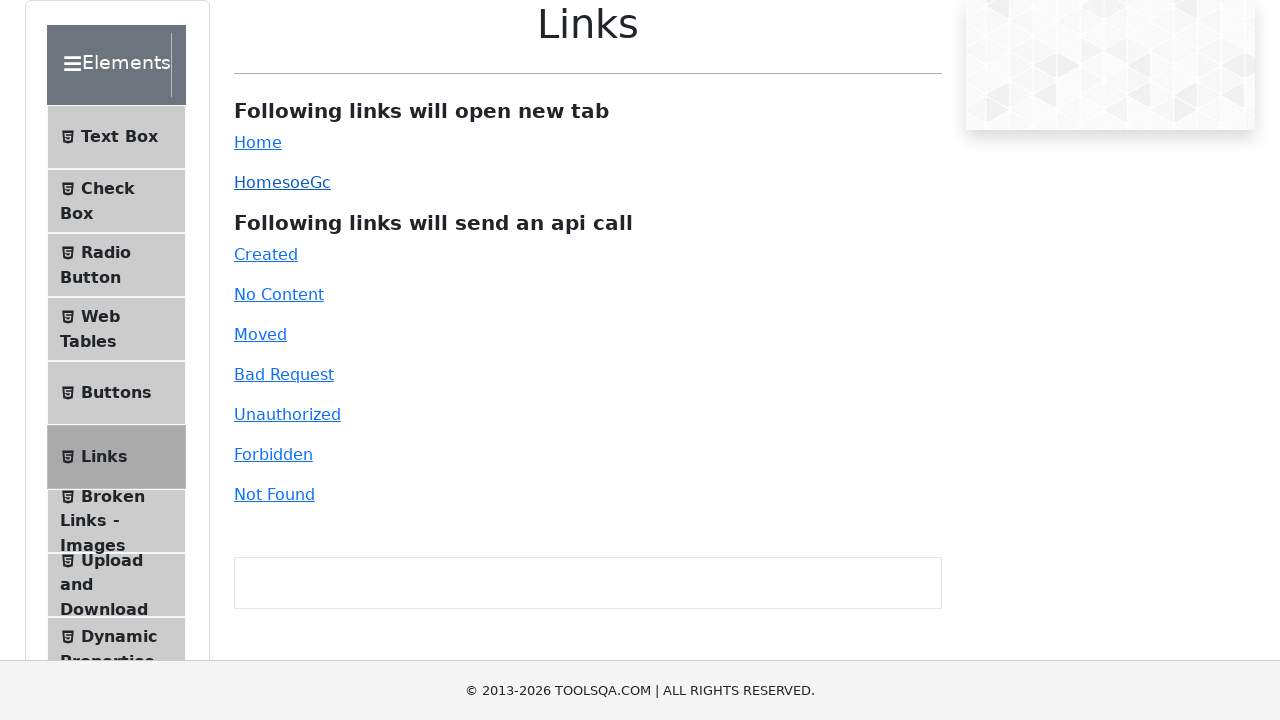